Navigates to Flipkart homepage and waits for the page to load with implicit wait configured

Starting URL: https://www.flipkart.com/

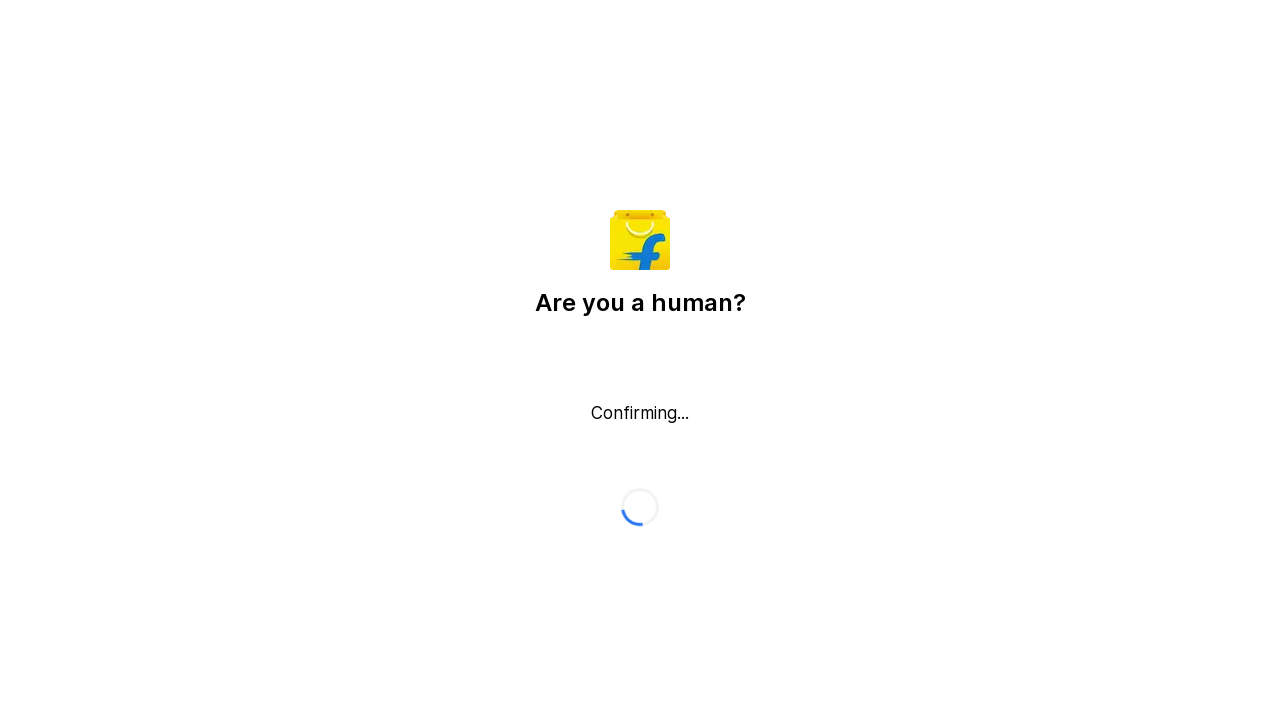

Navigated to Flipkart homepage
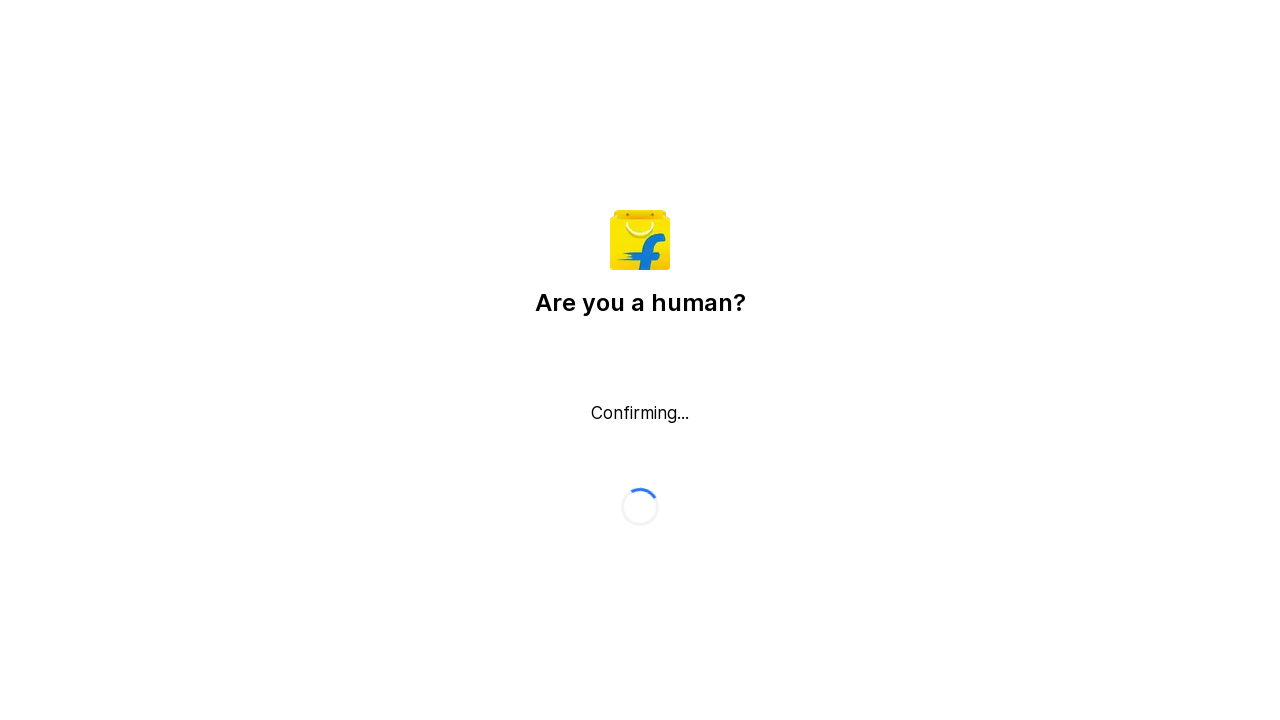

Page DOM content loaded
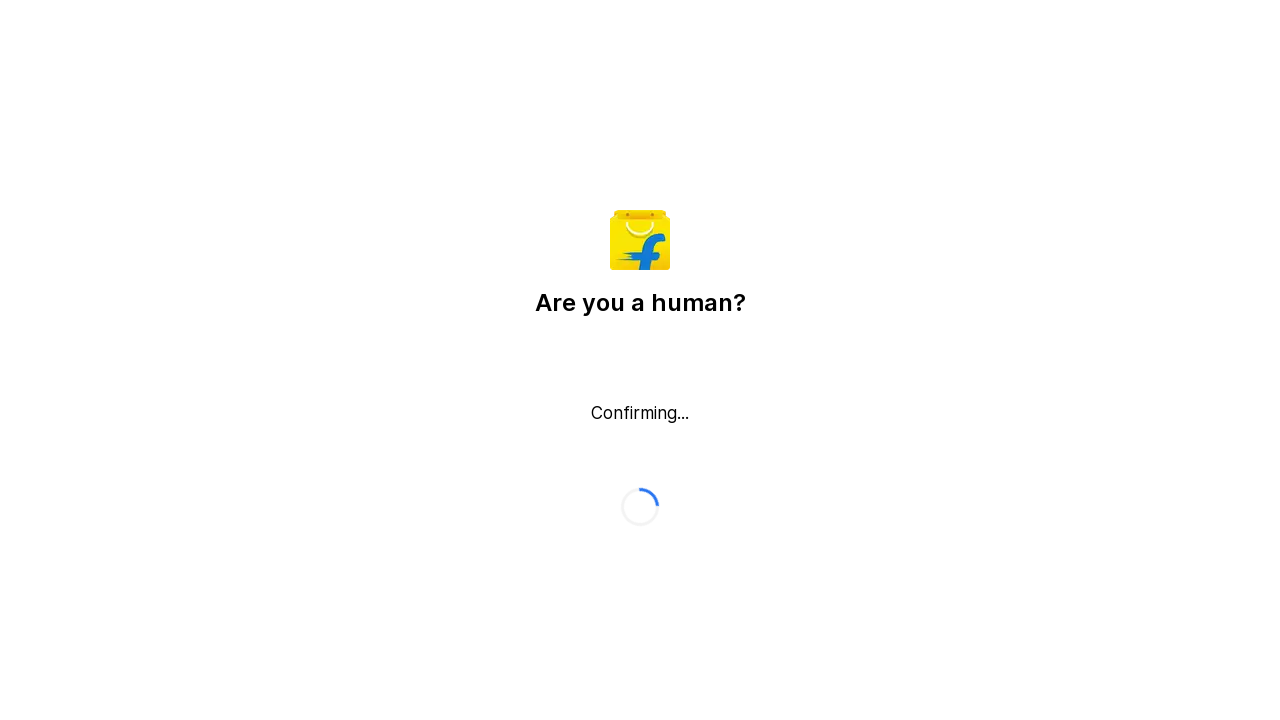

Page body element is present and ready
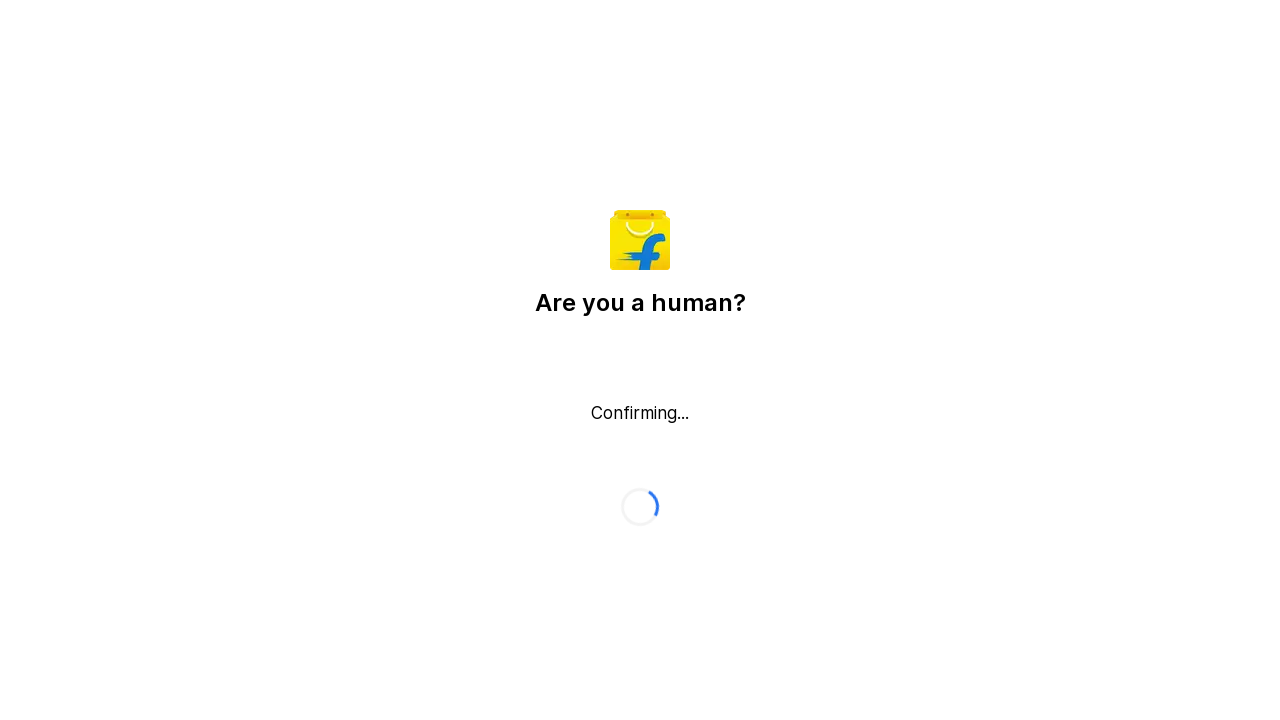

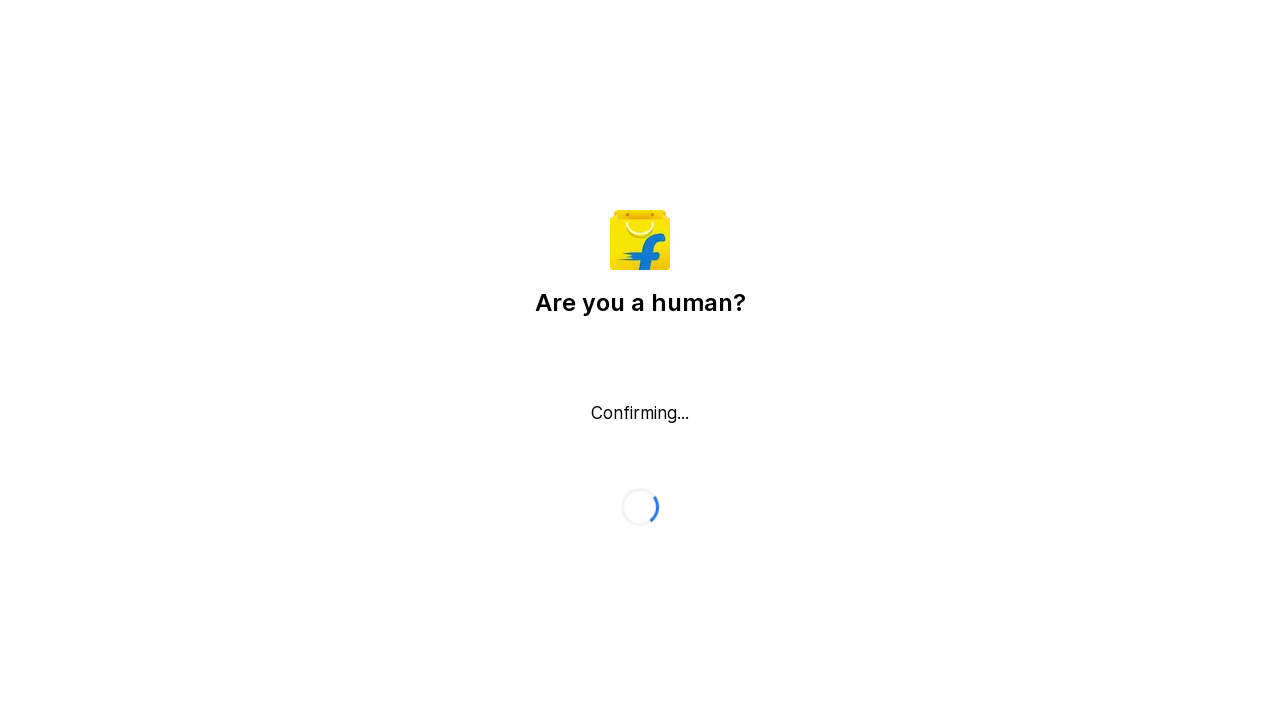